Tests exam schedule filtering by selecting faculty, campus, career and convocatory options, then verifies that 4 tables are displayed with the results

Starting URL: https://gestion2.urjc.es/examenes/

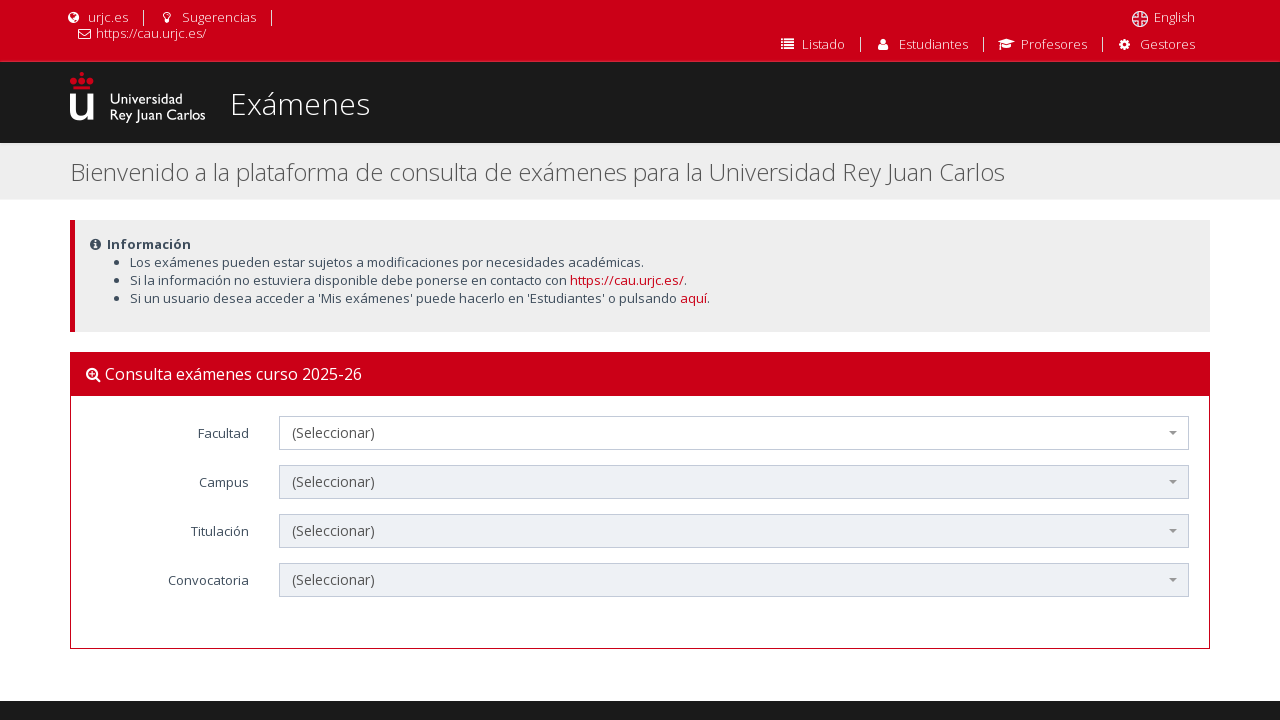

Faculty dropdown is ready
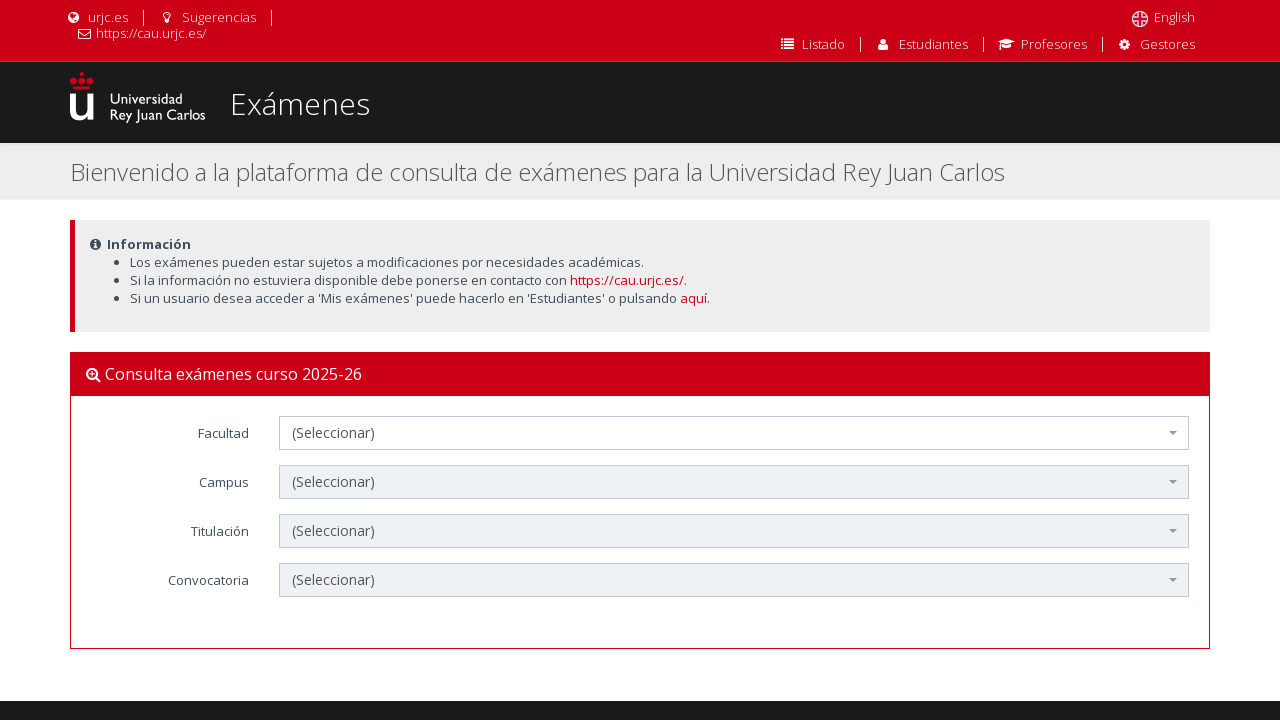

Selected faculty option (ETSII) on #facultad
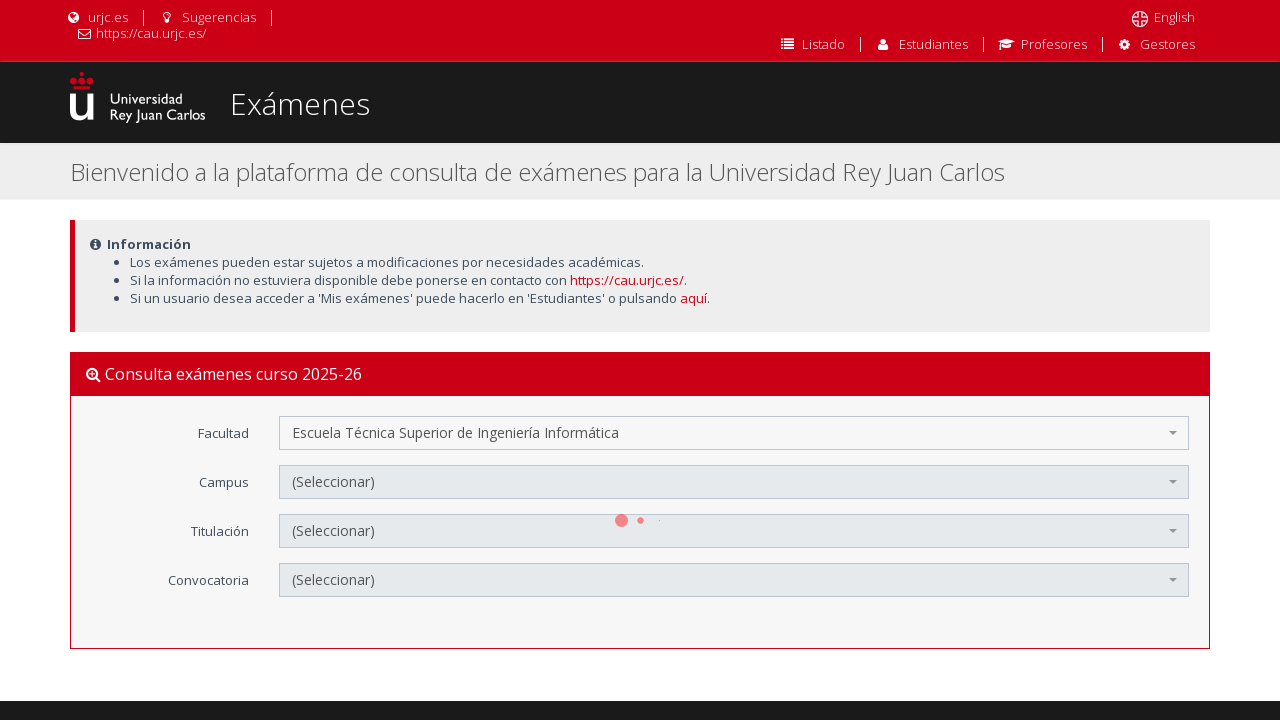

Campus dropdown is ready
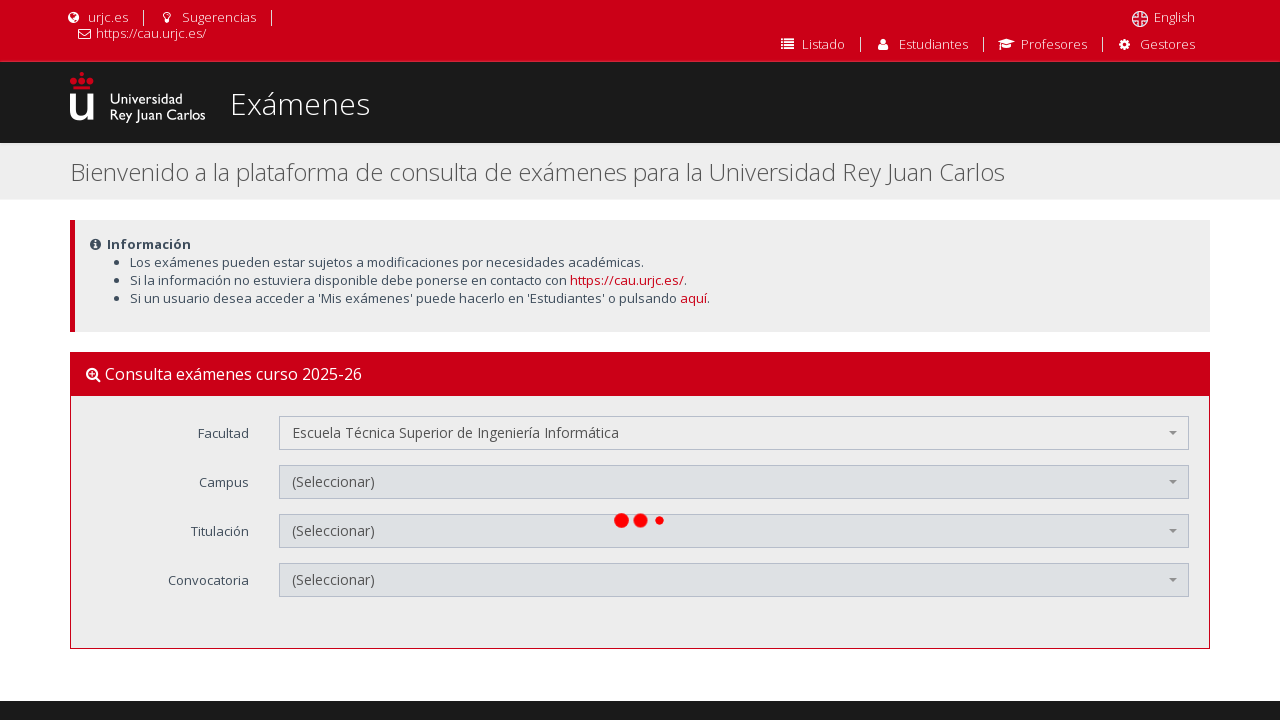

Waited 500ms for campus options to load
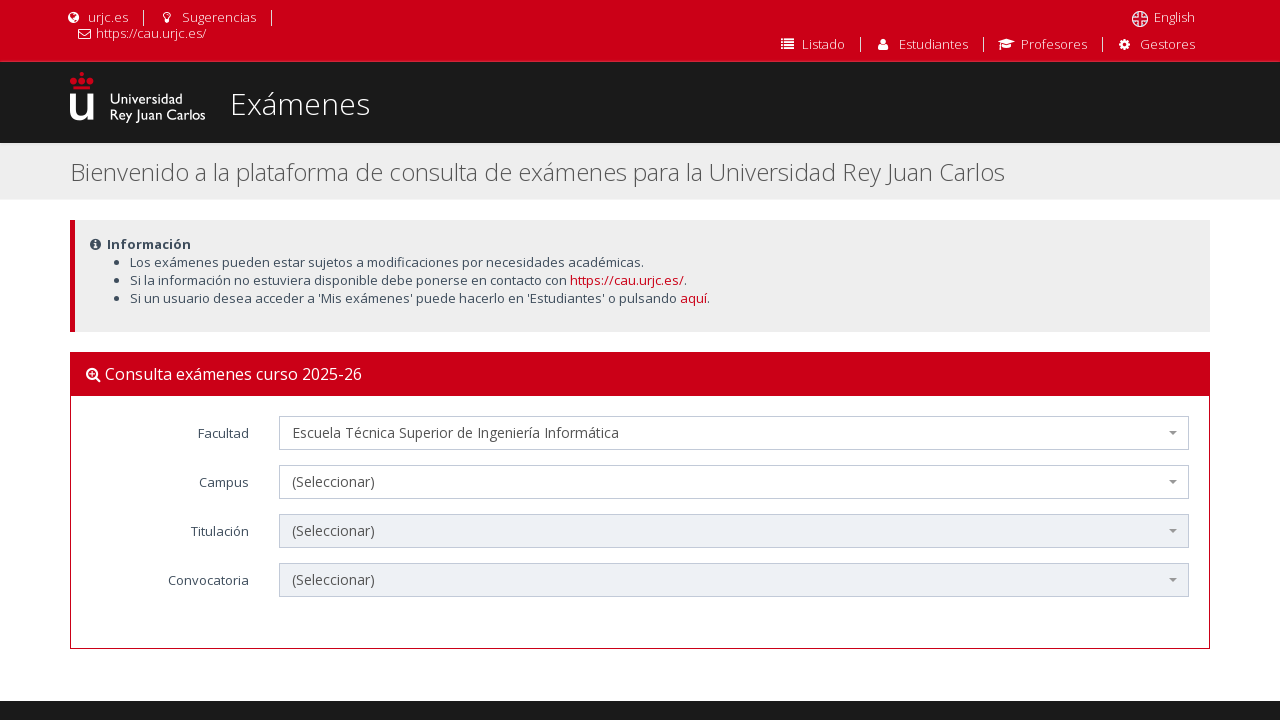

Selected campus option (MÓSTOLES) on #campus
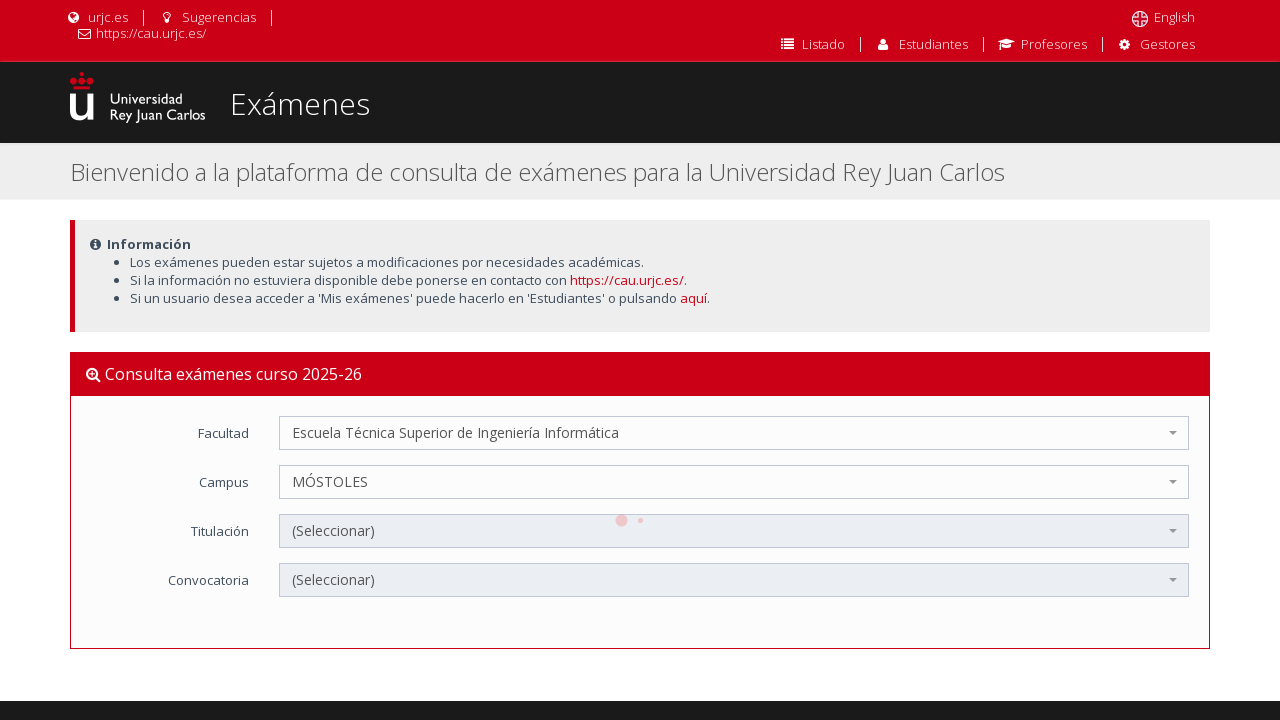

Career/degree dropdown is ready
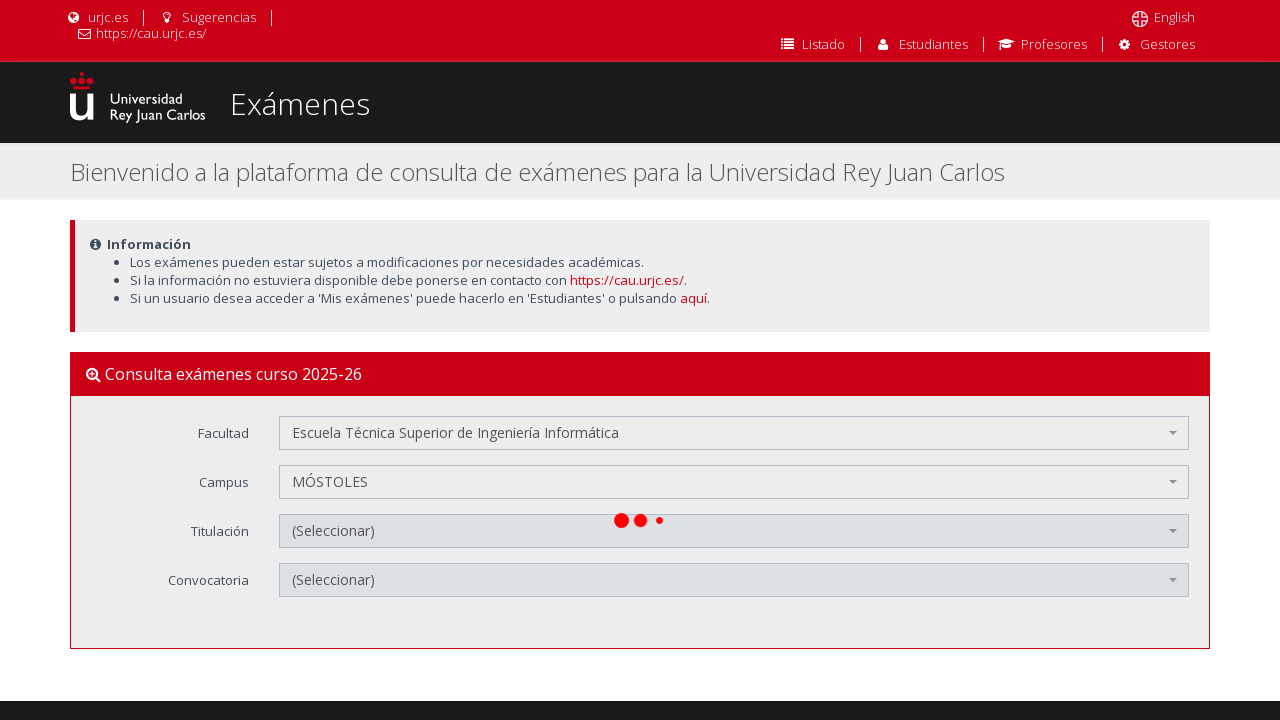

Waited 500ms for career options to load
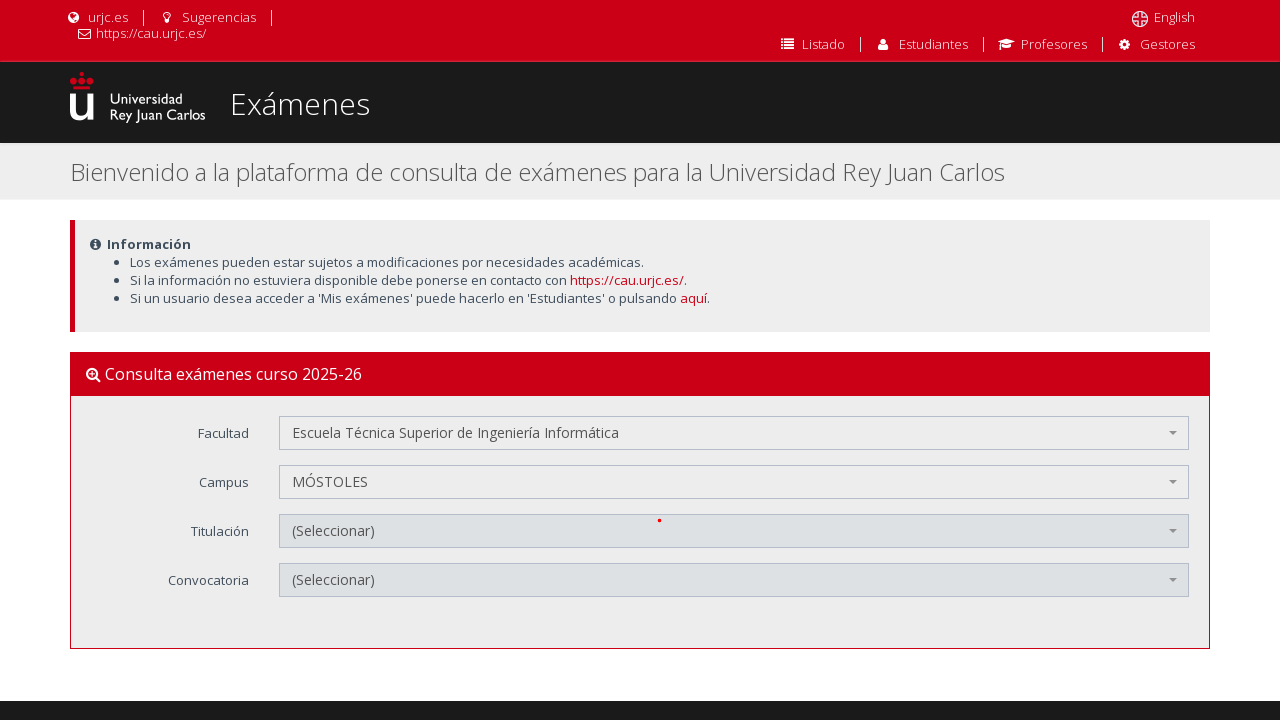

Selected career/degree option (2028) on #titulacion
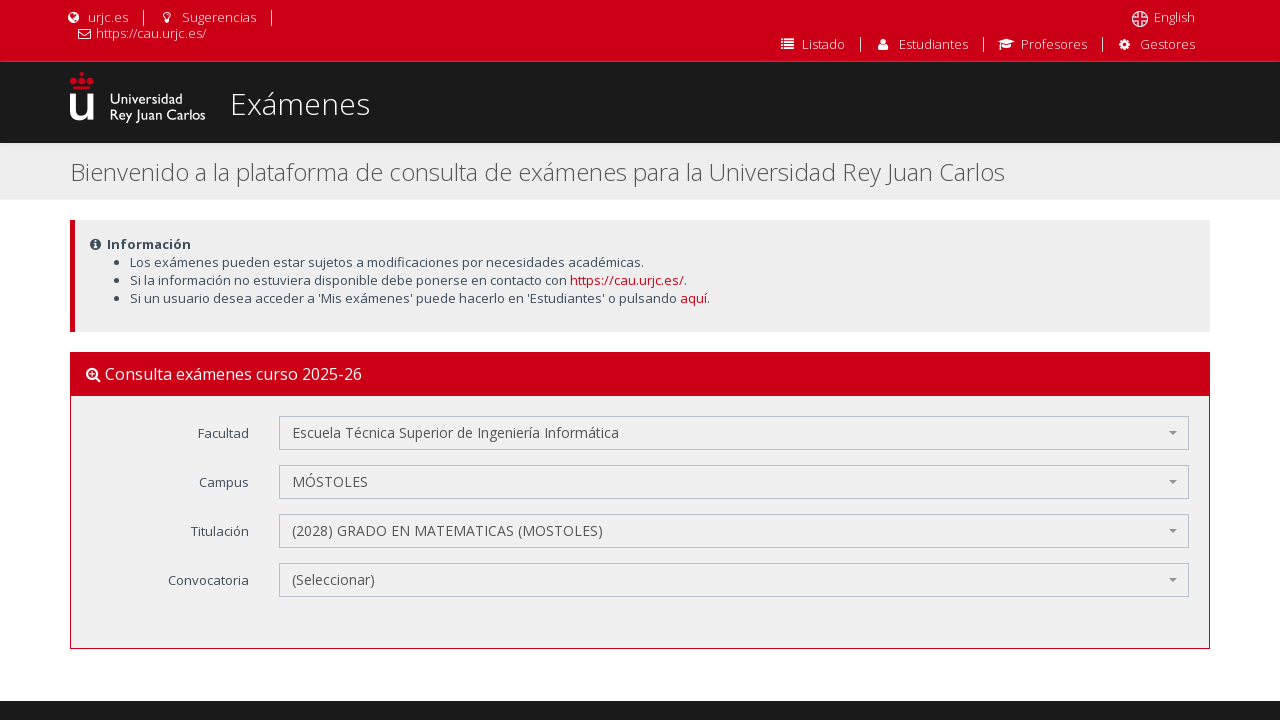

Convocatory dropdown is ready
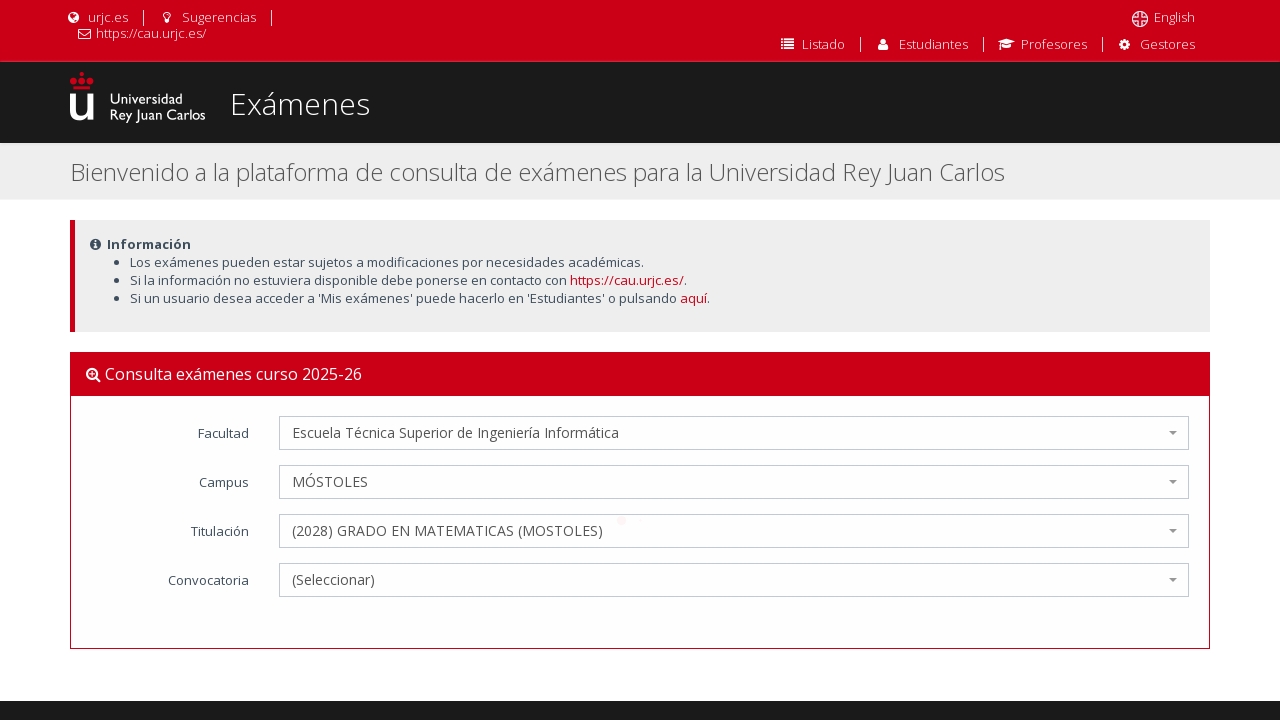

Waited 500ms for convocatory options to load
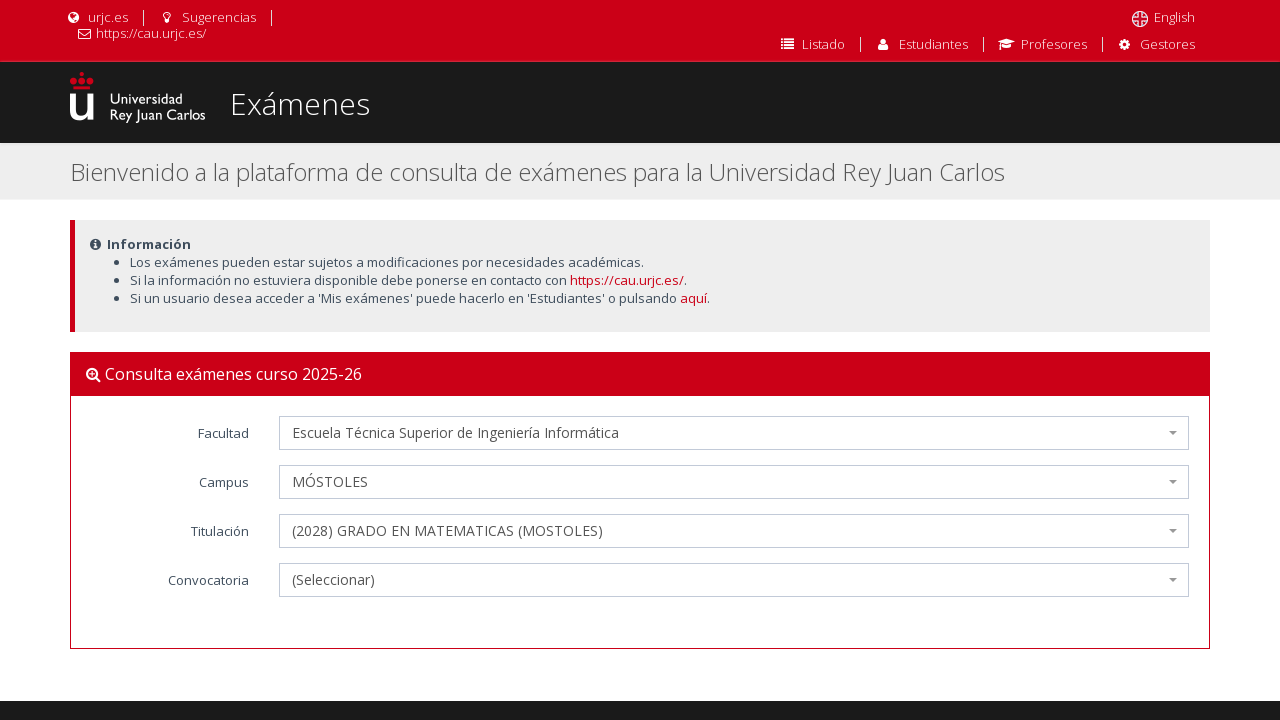

Selected convocatory option (T) on #convocatoria
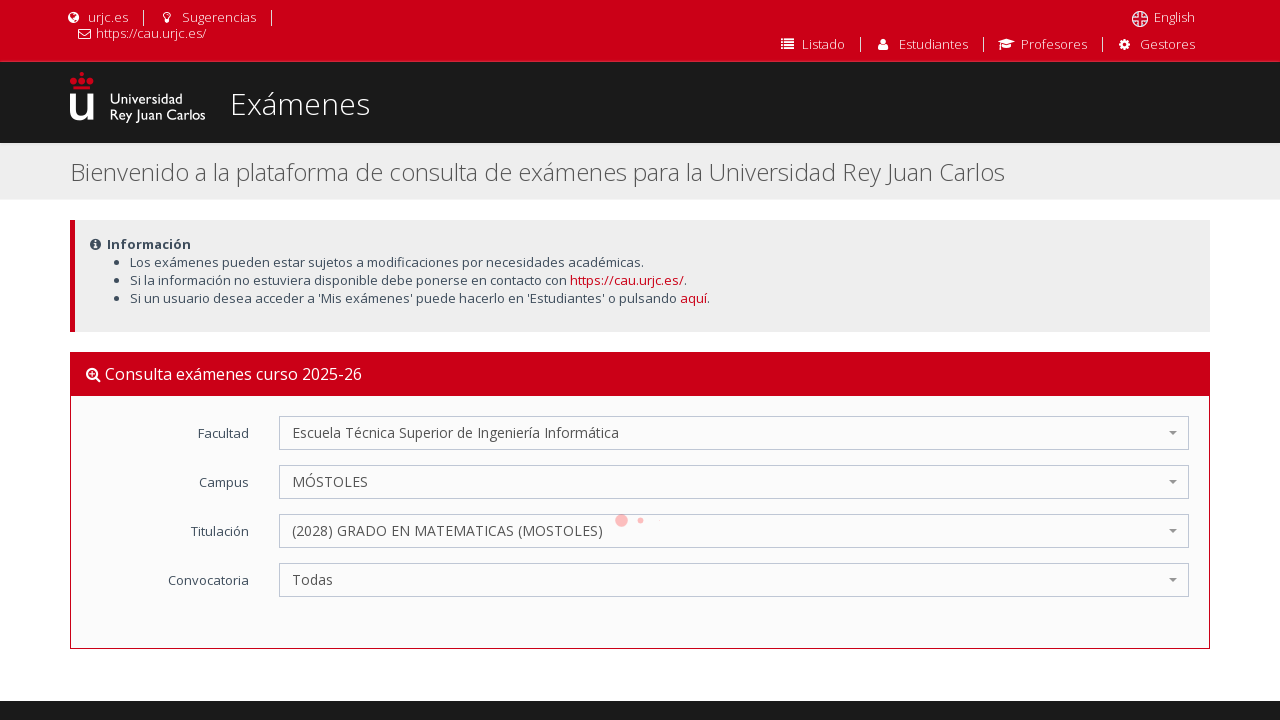

Exam schedule tables loaded
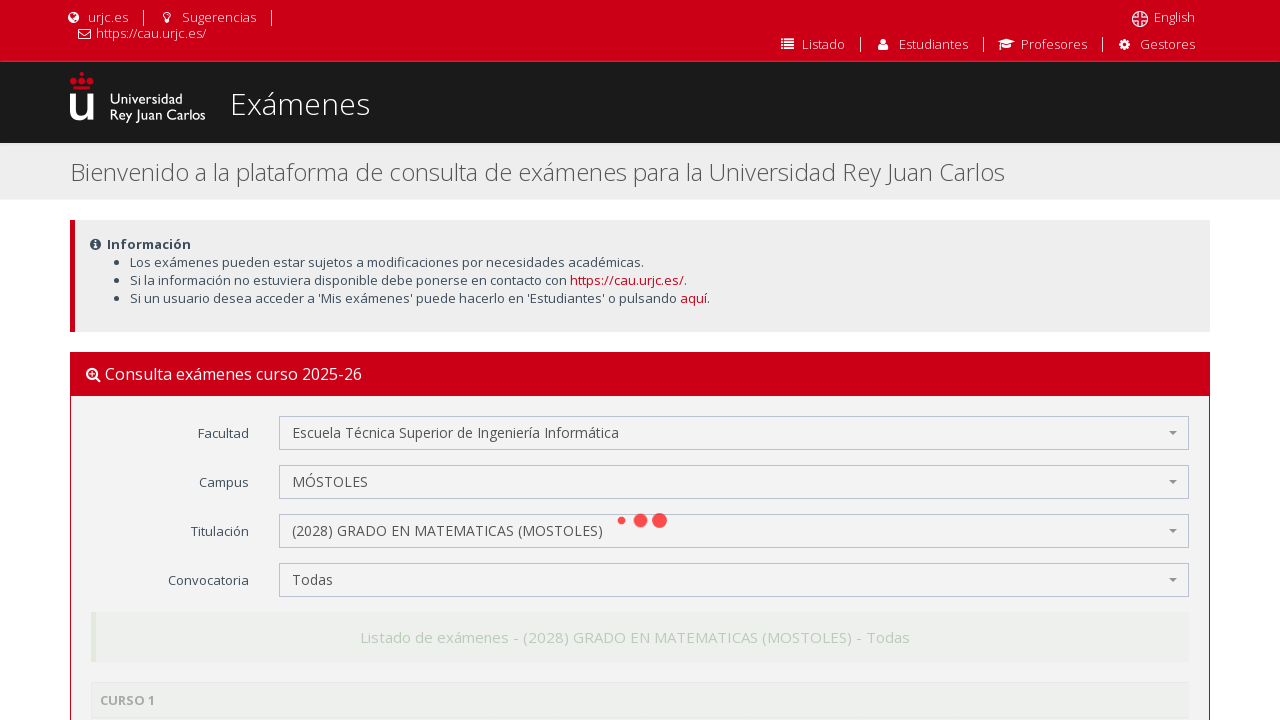

Verified that 4 exam schedule tables are displayed
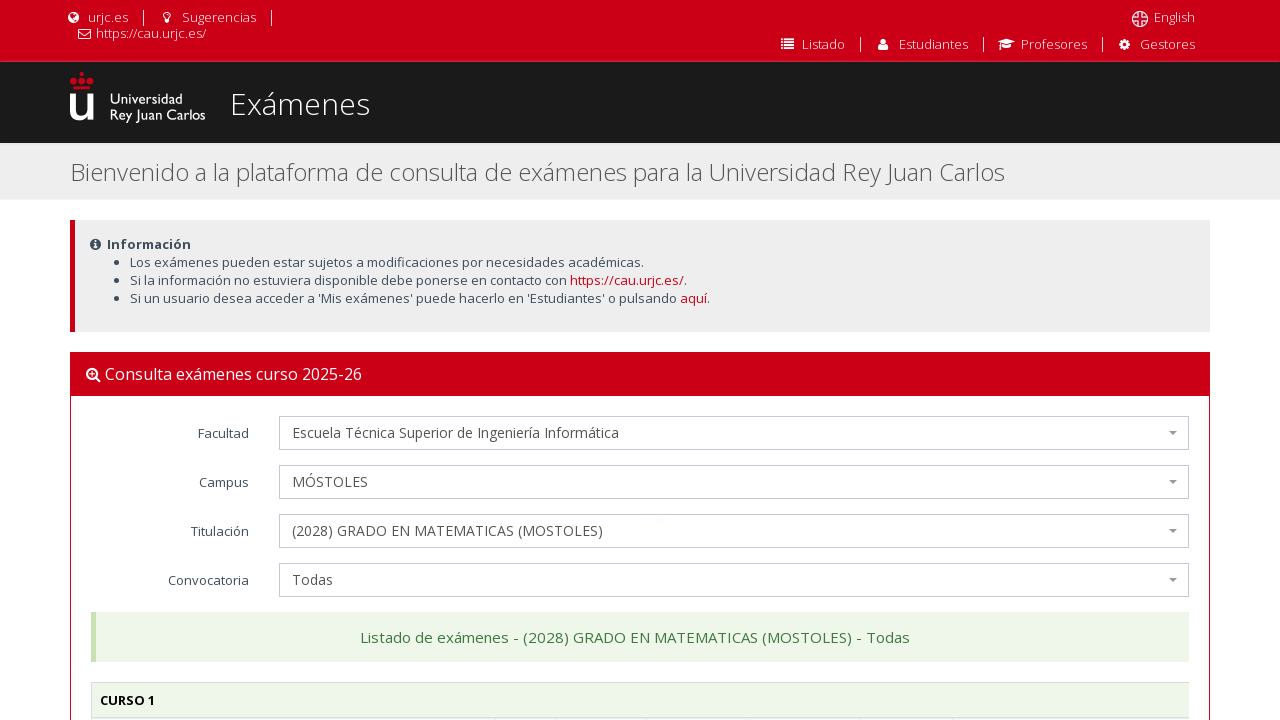

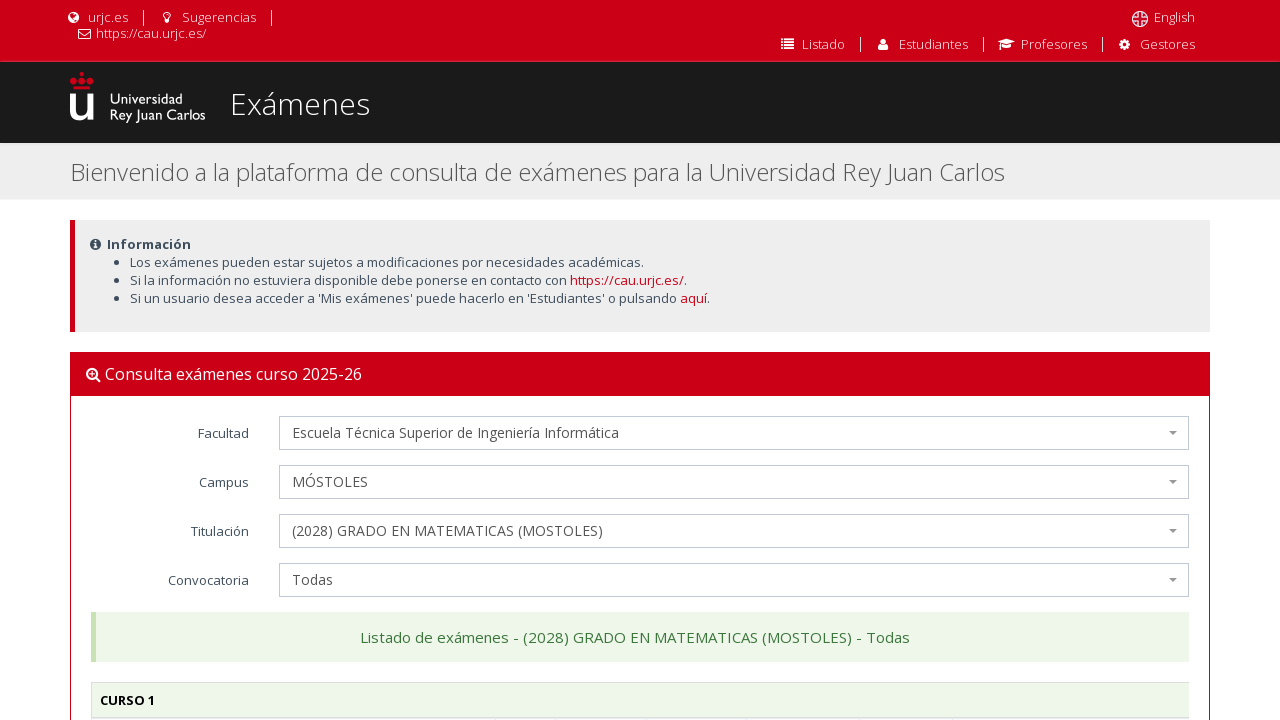